Tests adding elements by clicking the "Add Element" button 5 times and verifying the created elements

Starting URL: http://the-internet.herokuapp.com/add_remove_elements/

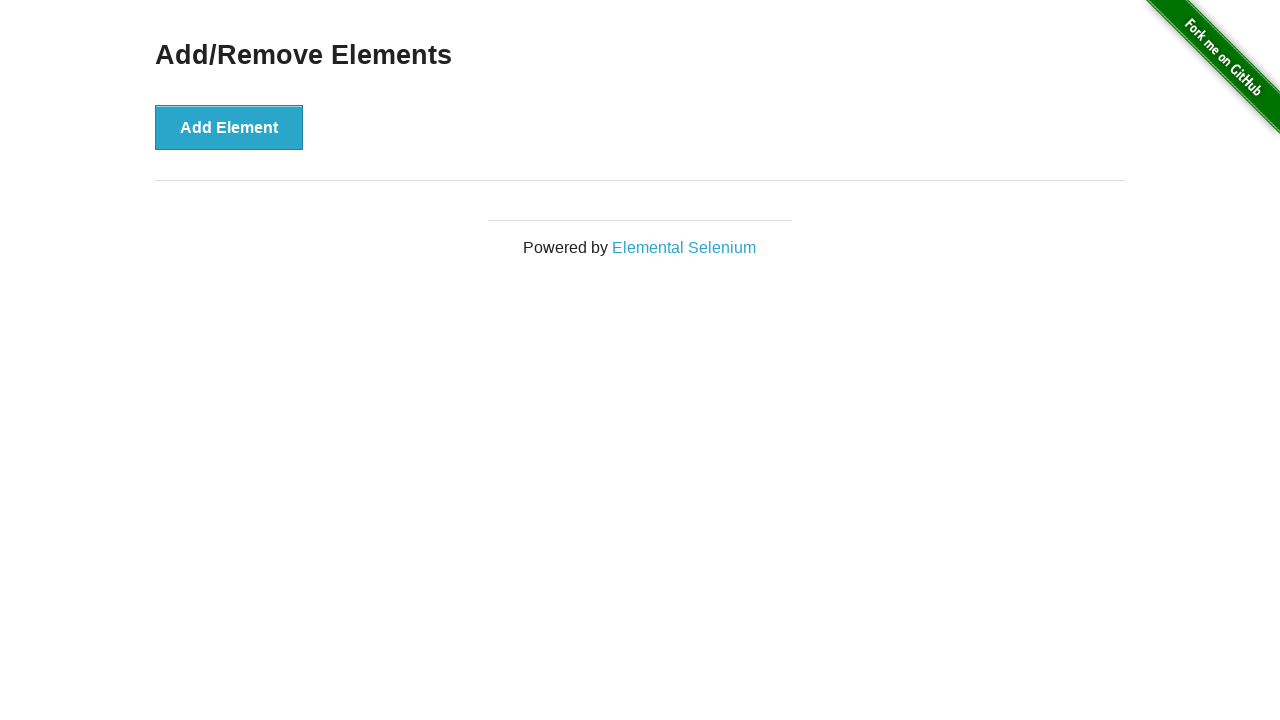

Clicked 'Add Element' button (iteration 1 of 5) at (229, 127) on xpath=//button[text()='Add Element']
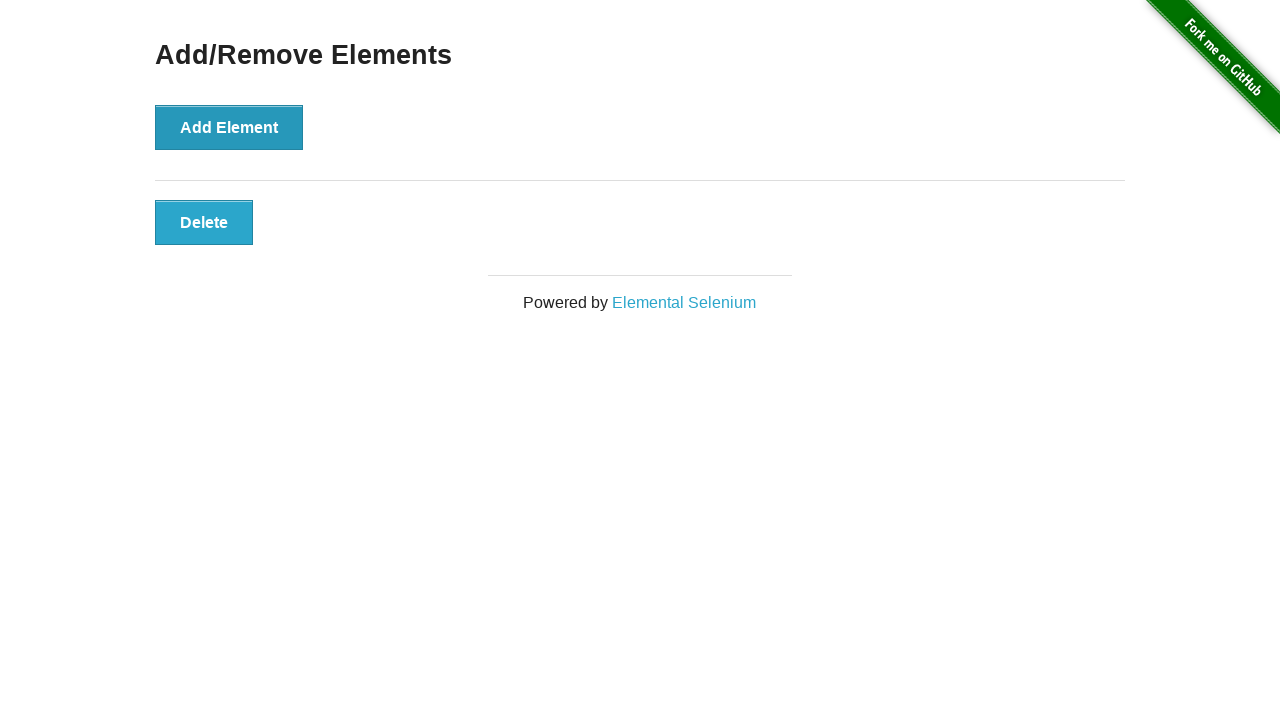

Clicked 'Add Element' button (iteration 2 of 5) at (229, 127) on xpath=//button[text()='Add Element']
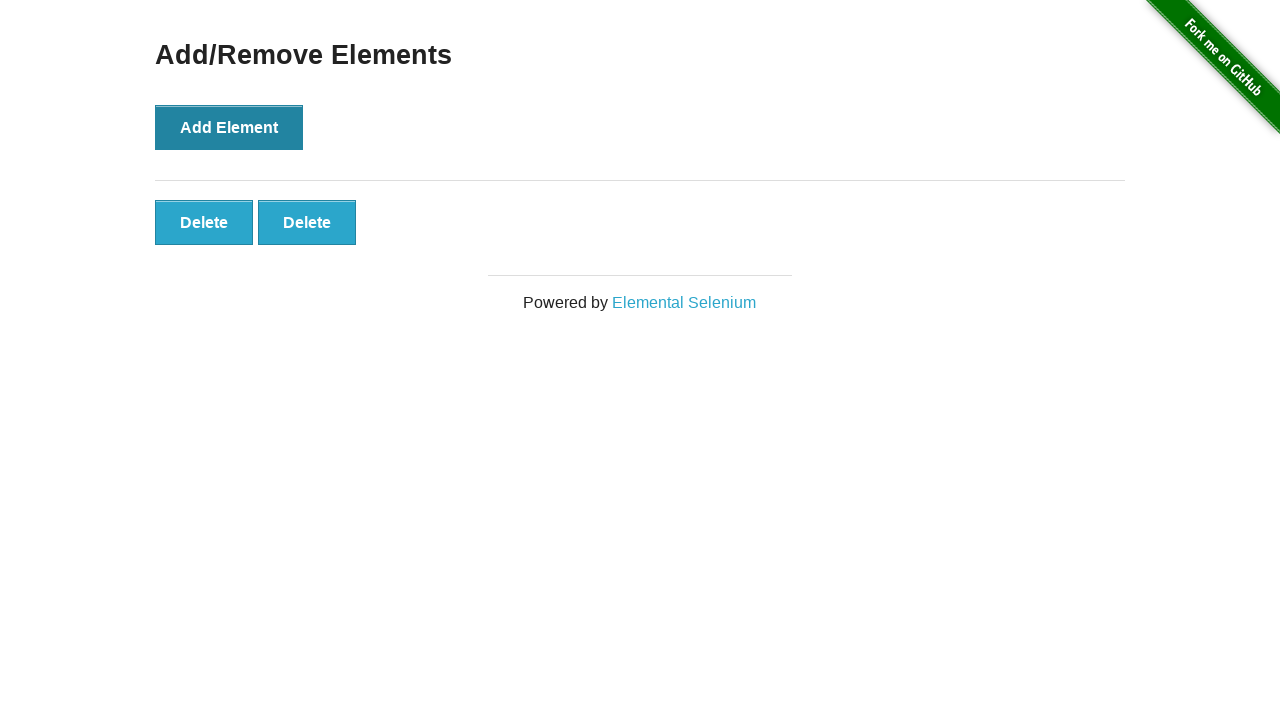

Clicked 'Add Element' button (iteration 3 of 5) at (229, 127) on xpath=//button[text()='Add Element']
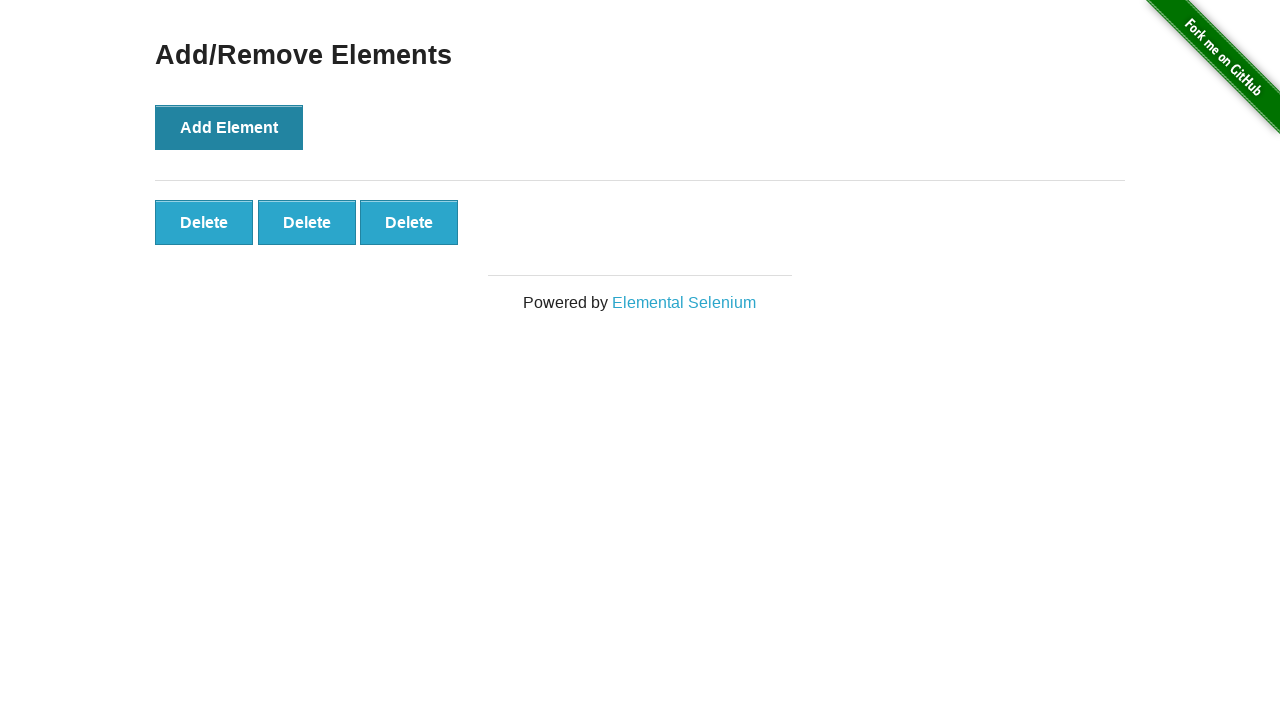

Clicked 'Add Element' button (iteration 4 of 5) at (229, 127) on xpath=//button[text()='Add Element']
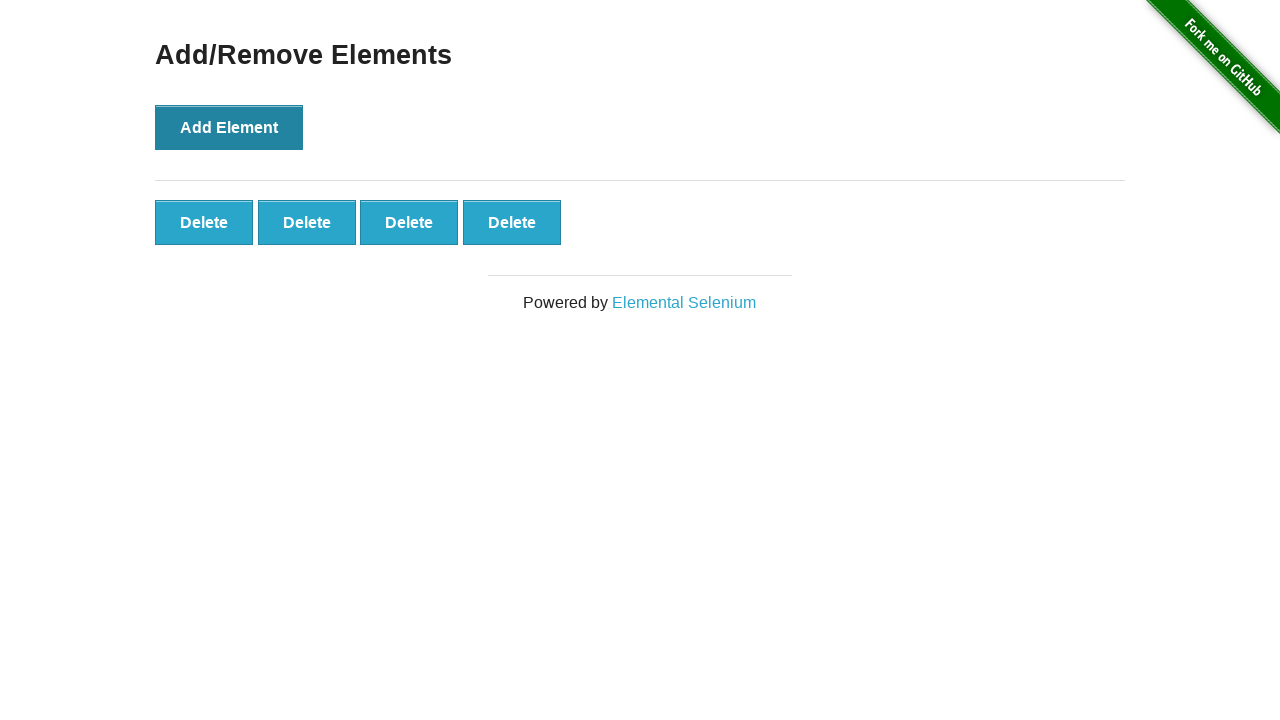

Clicked 'Add Element' button (iteration 5 of 5) at (229, 127) on xpath=//button[text()='Add Element']
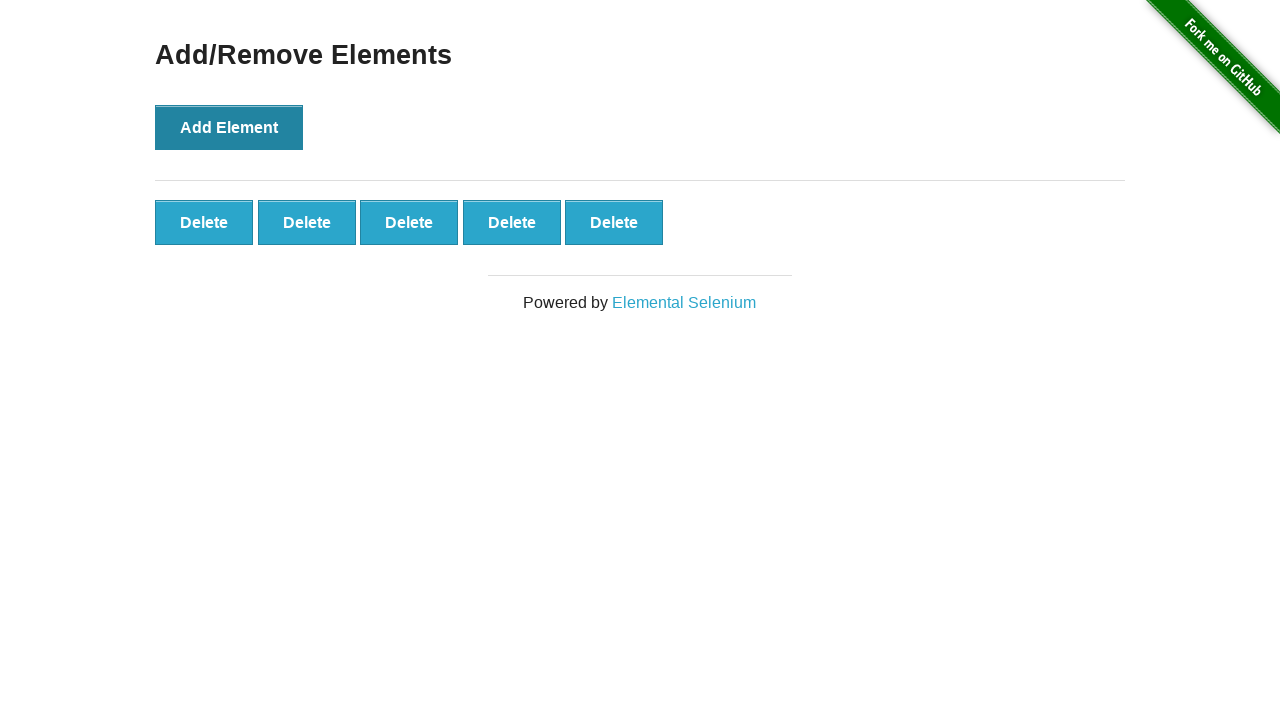

Waited for created elements to be present in the DOM
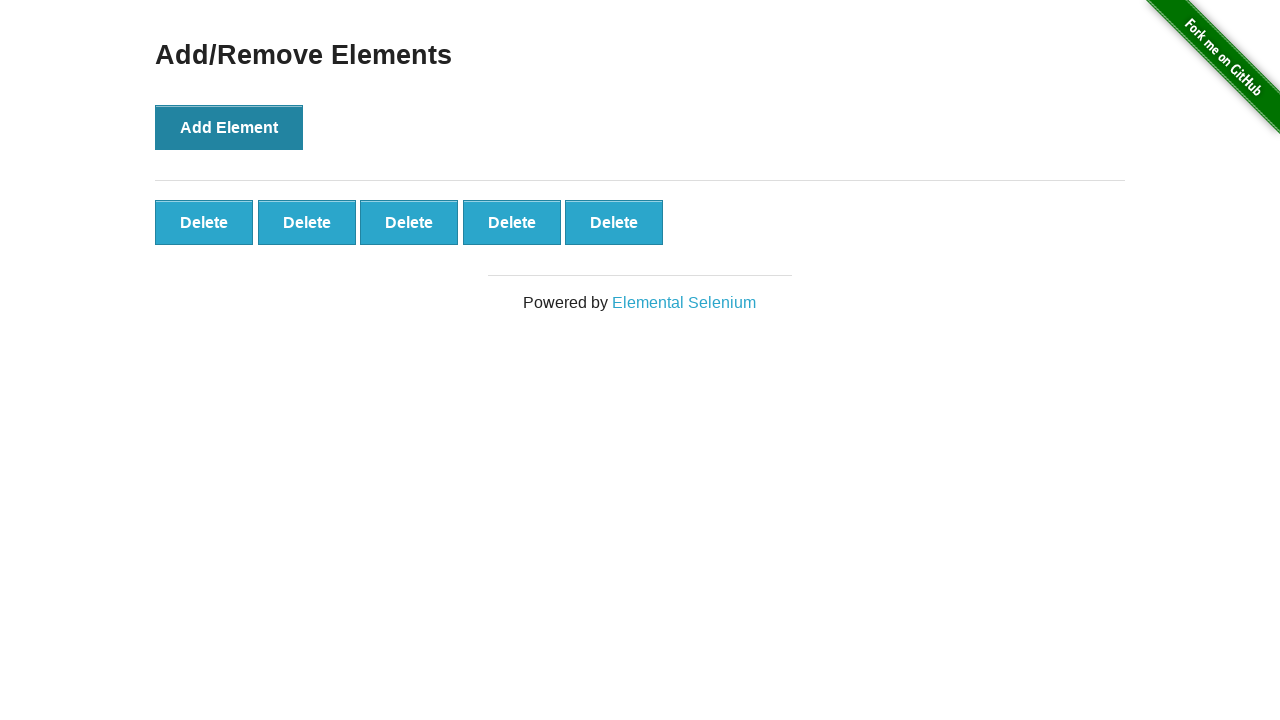

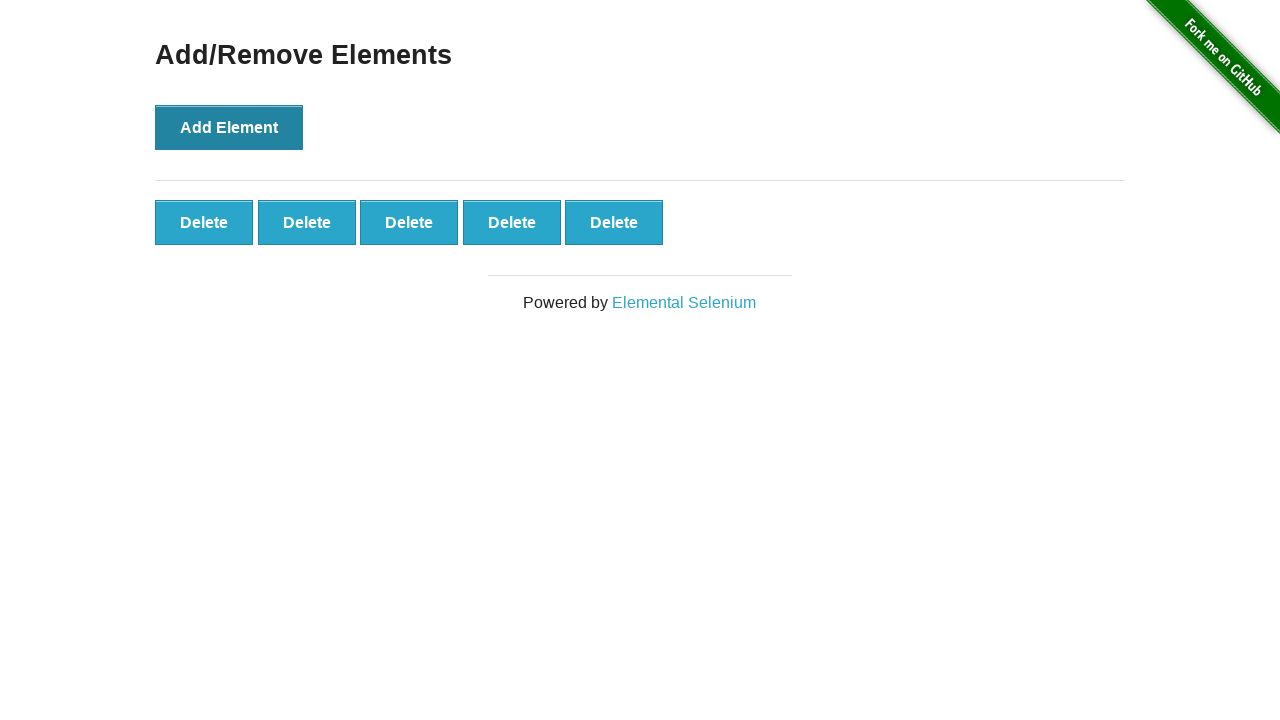